Tests user registration functionality by filling out the registration form with name, email, and password fields and submitting it to create a new user account.

Starting URL: https://seubarriga.wcaquino.me/cadastro

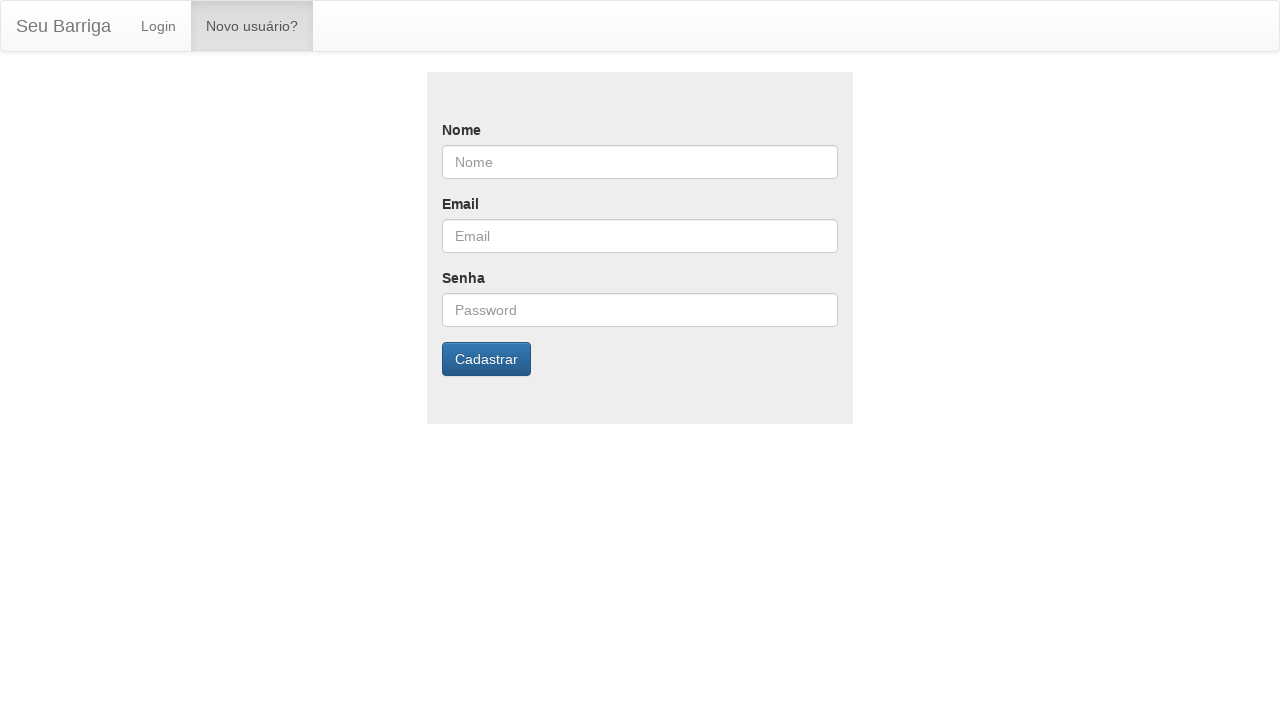

Filled name field with 'João Silva' on #nome
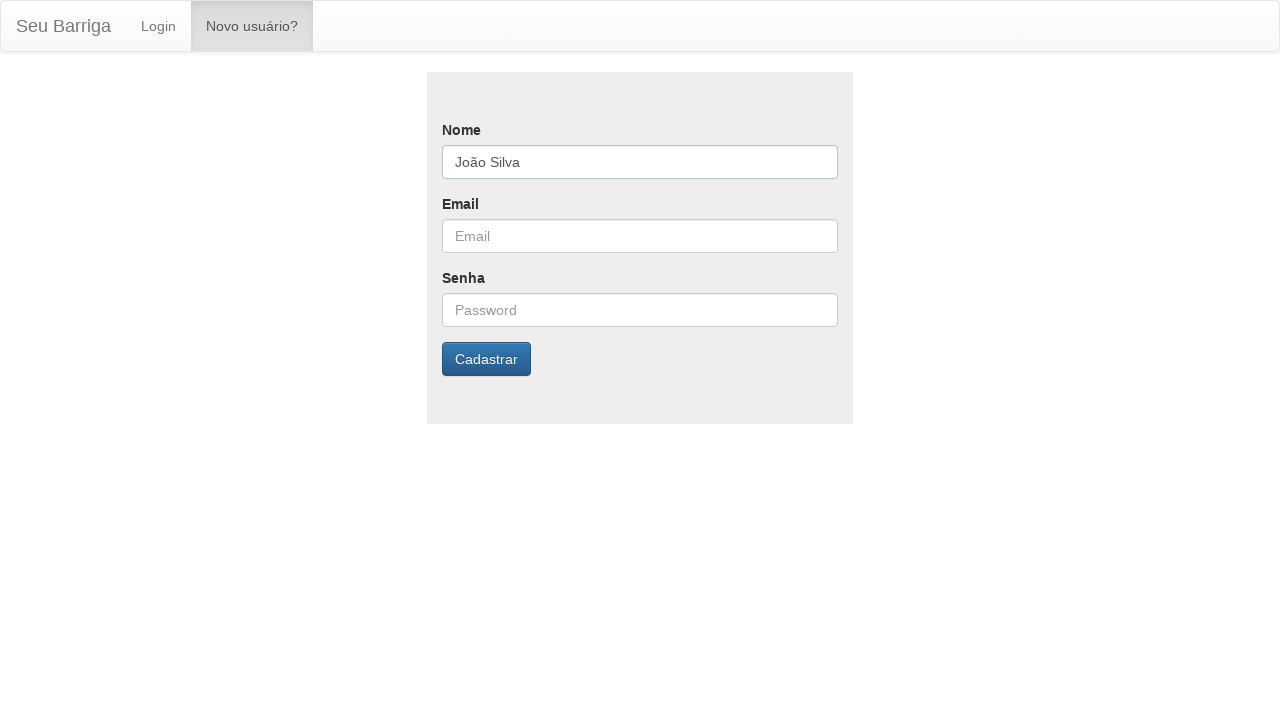

Filled email field with 'joaosilva_test847@example.com' on #email
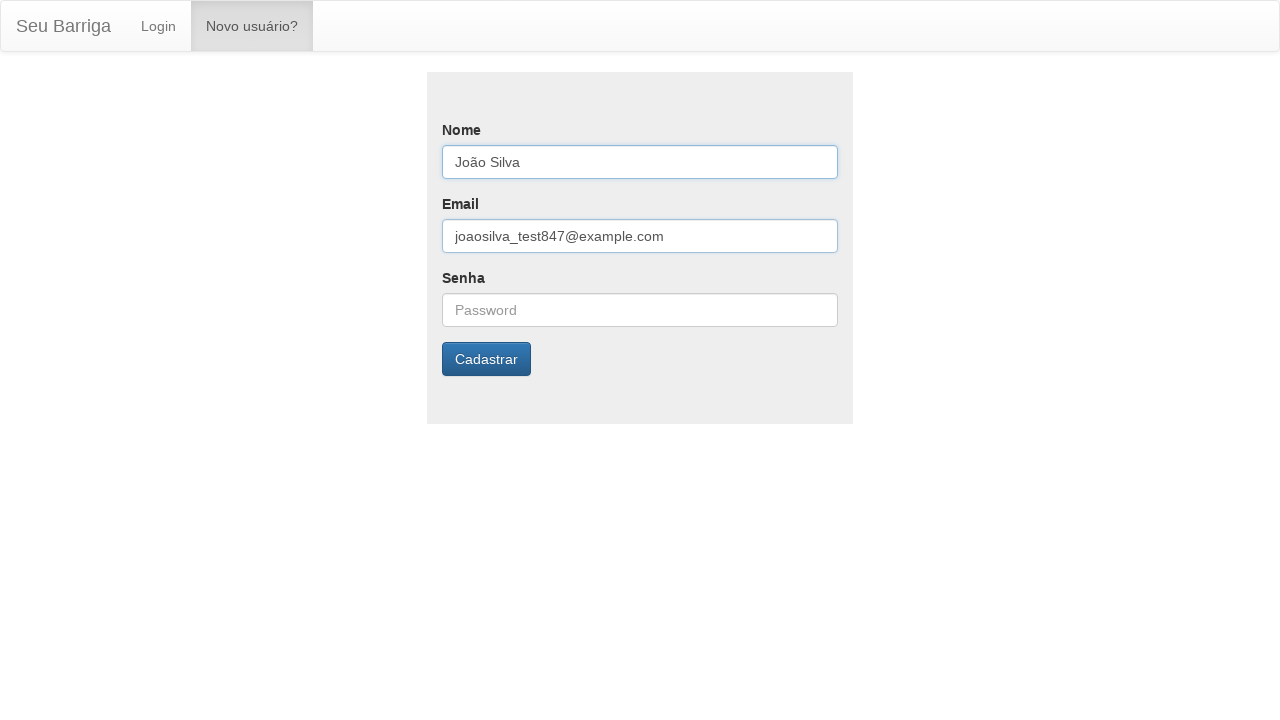

Filled password field with 'senha123456' on #senha
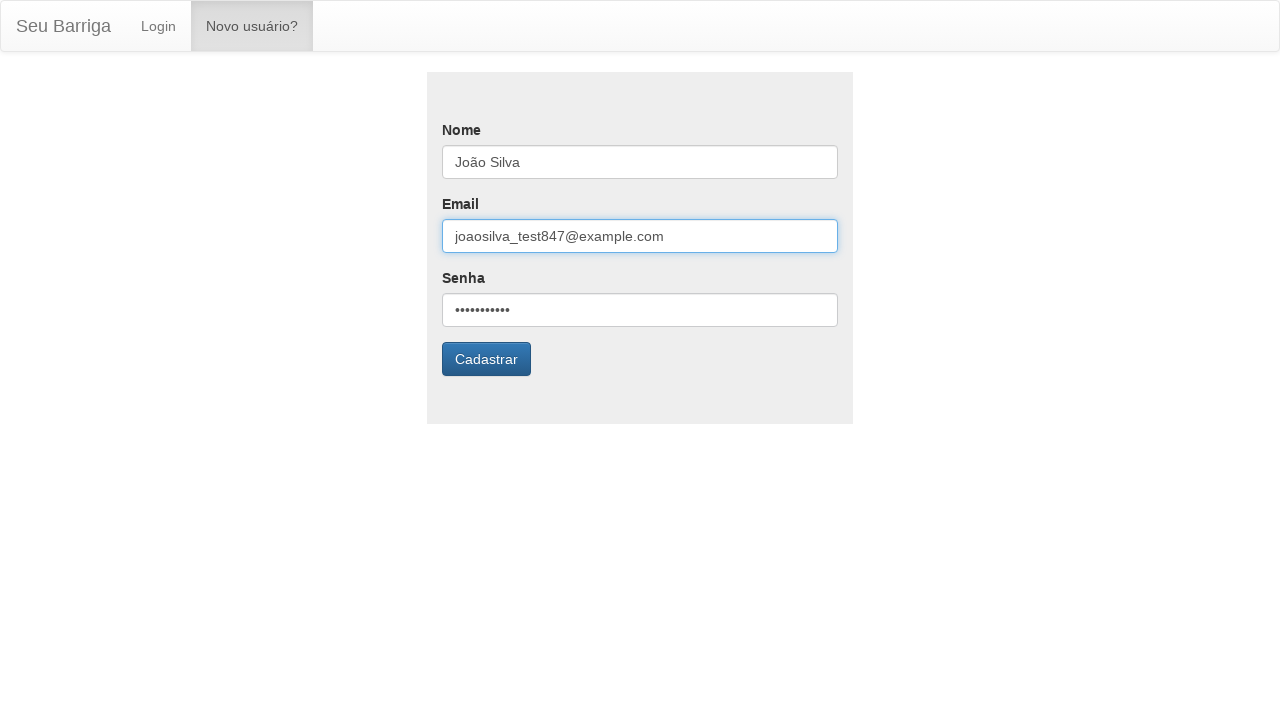

Clicked primary button to submit registration form at (486, 359) on .btn-primary
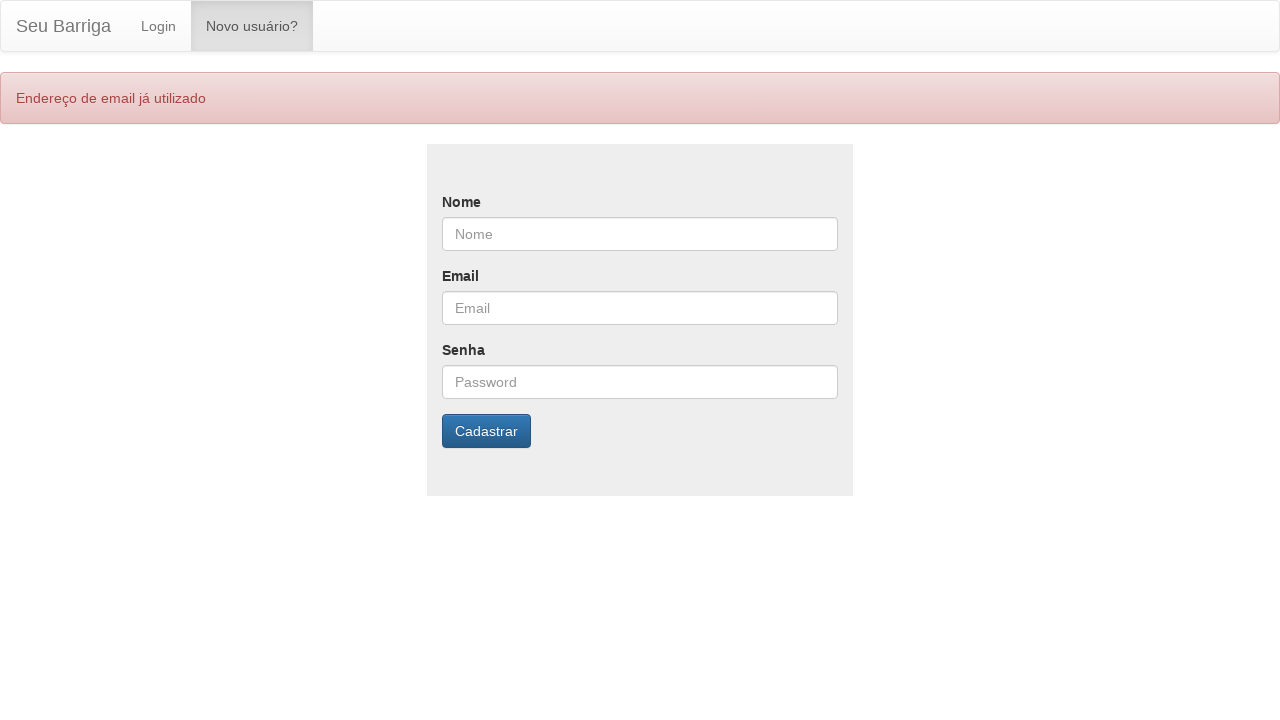

Registration form submission completed and page loaded
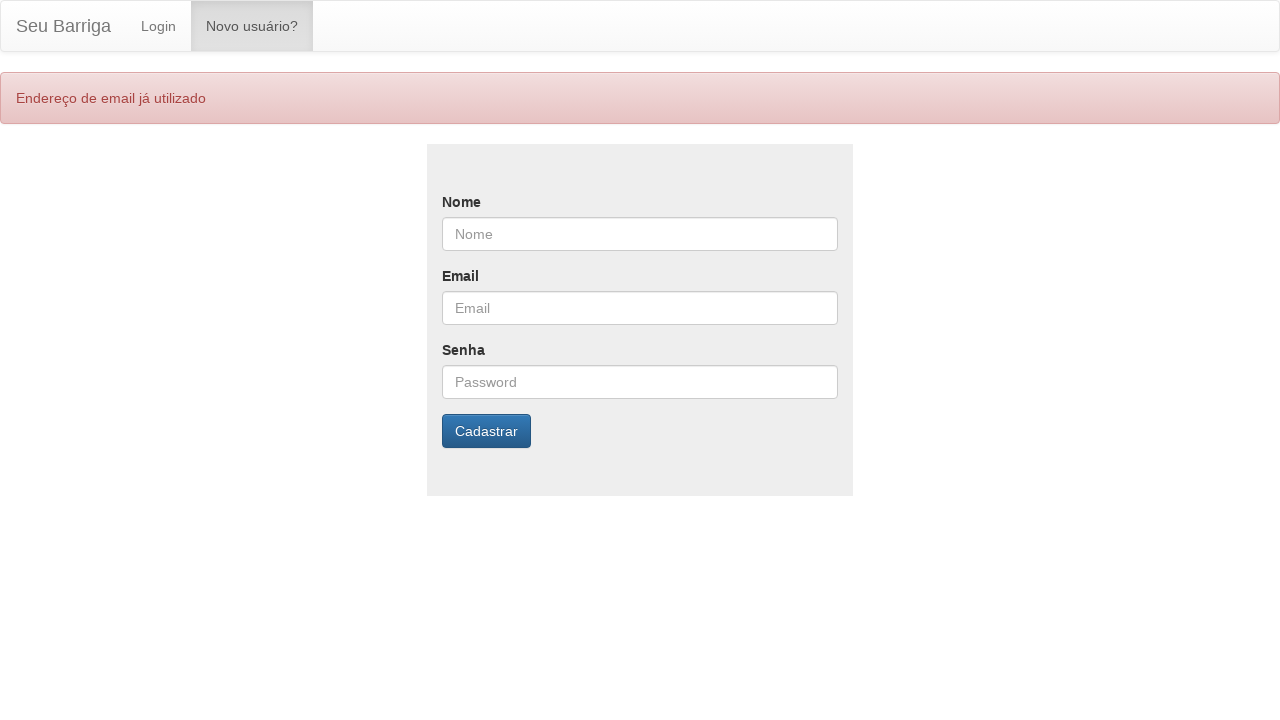

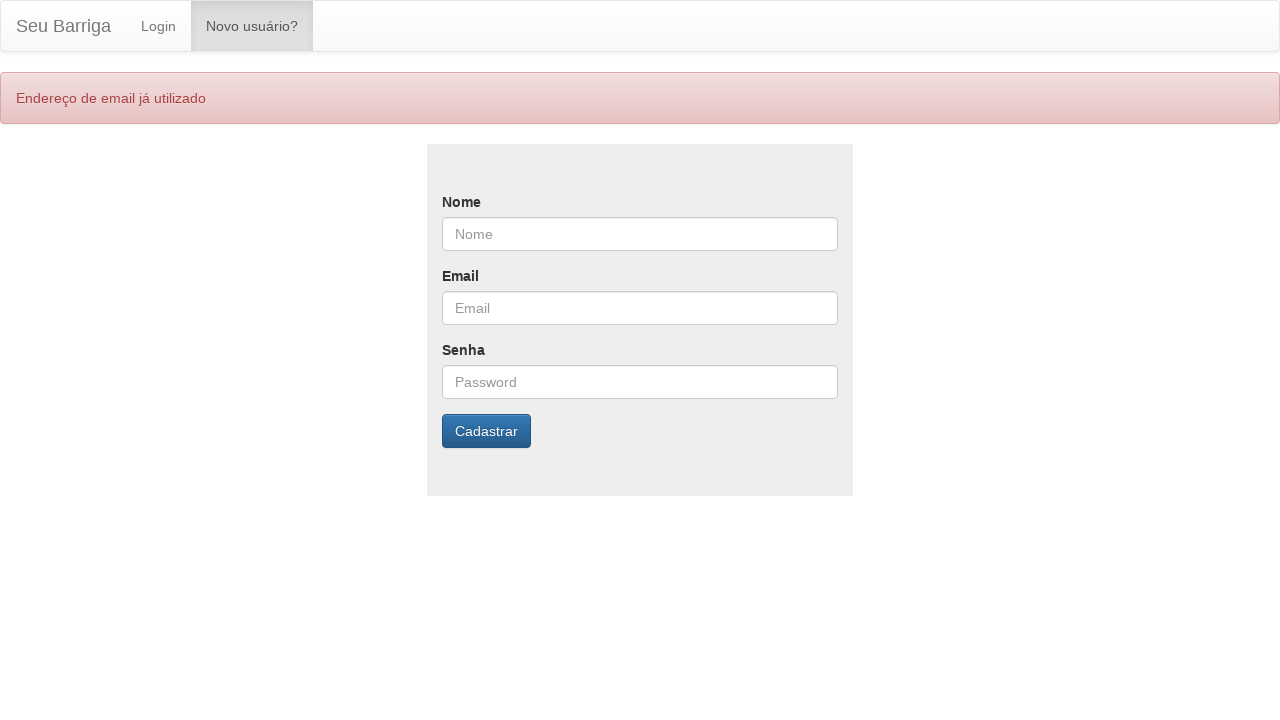